Tests drag-and-drop functionality on jQuery UI demo page using manual click-hold-move-release actions to drag an element onto a droppable target.

Starting URL: https://jqueryui.com/droppable/

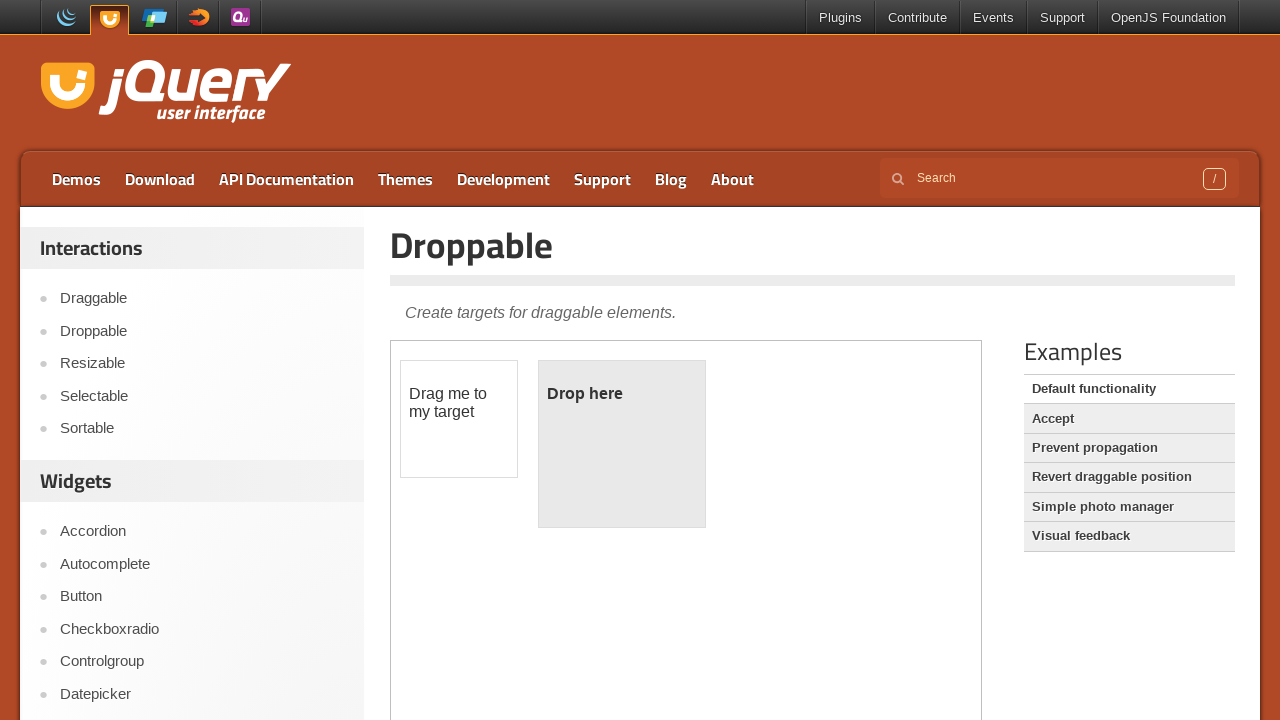

Located the demo iframe containing drag-and-drop elements
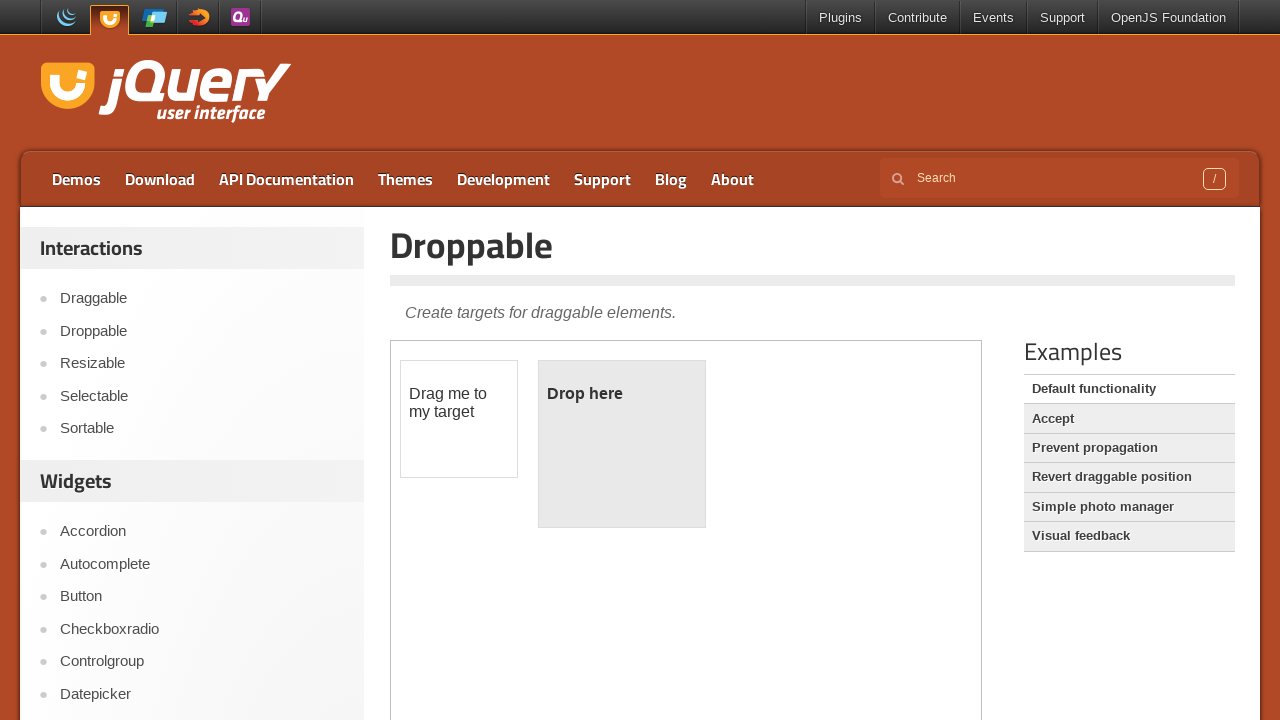

Located the draggable source element with id 'draggable'
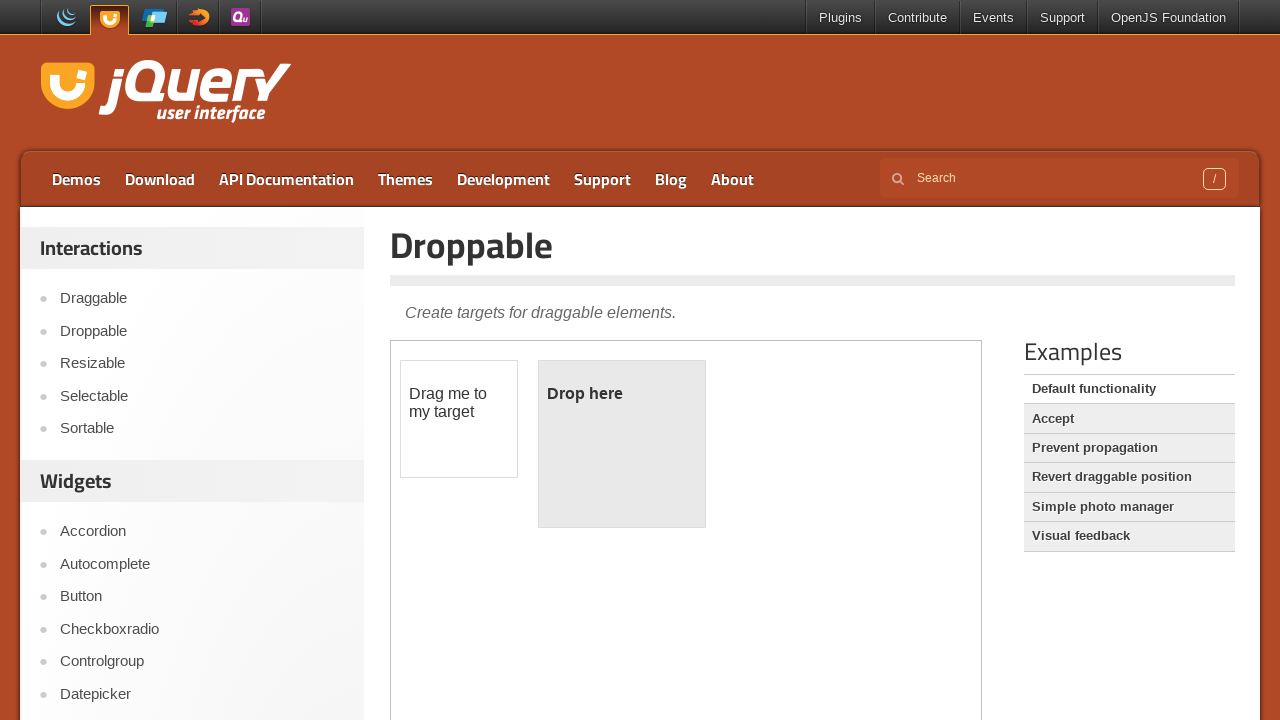

Located the droppable target element with id 'droppable'
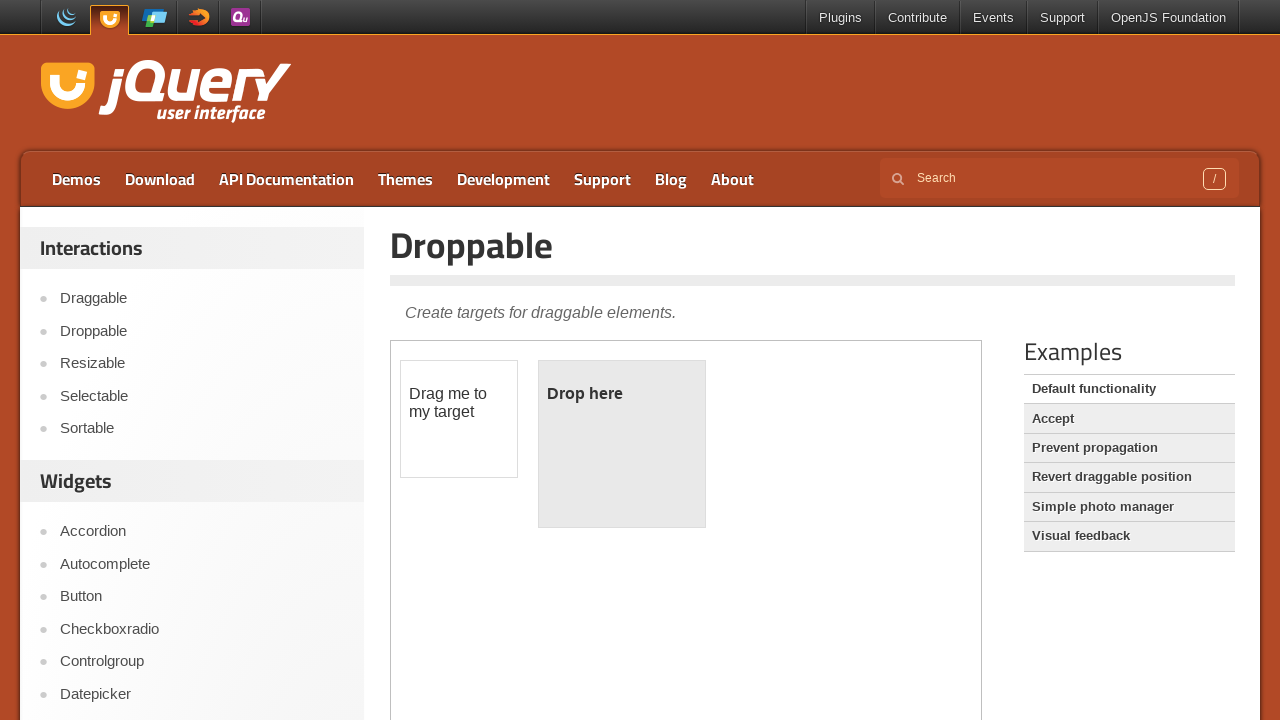

Dragged the source element onto the target droppable element at (622, 444)
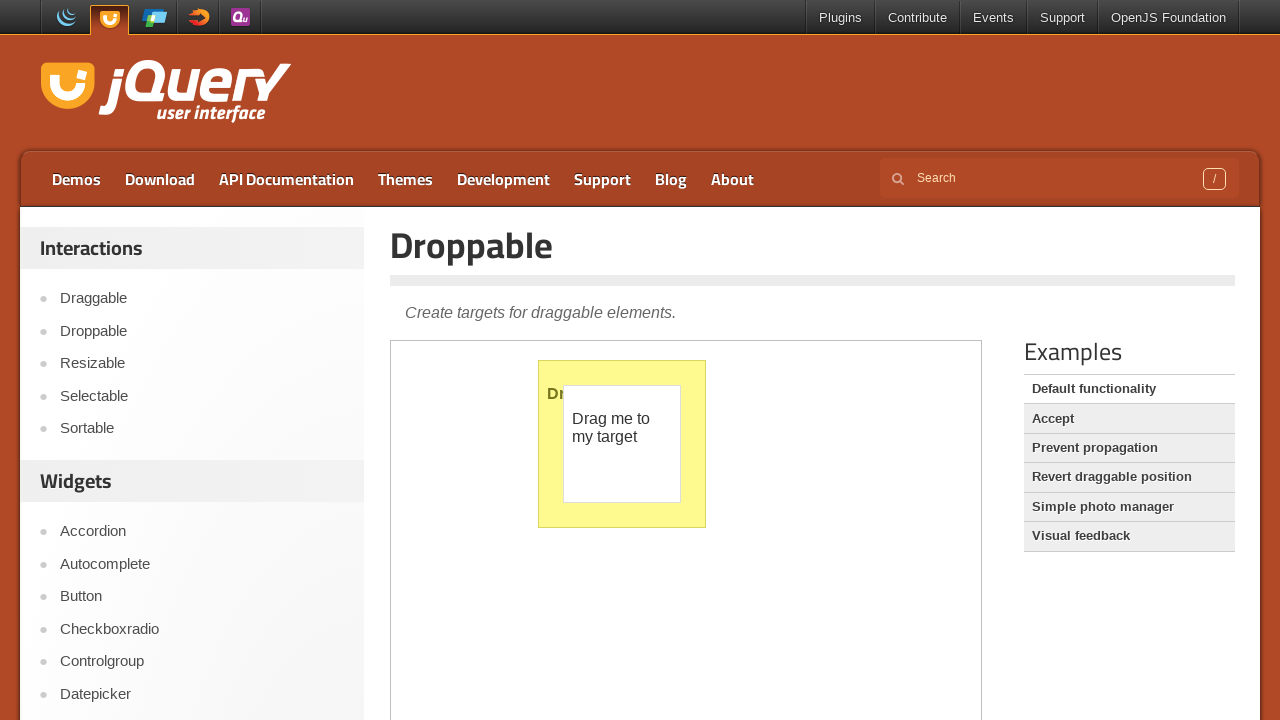

Verified that target element displays 'Dropped!' text after successful drag-and-drop
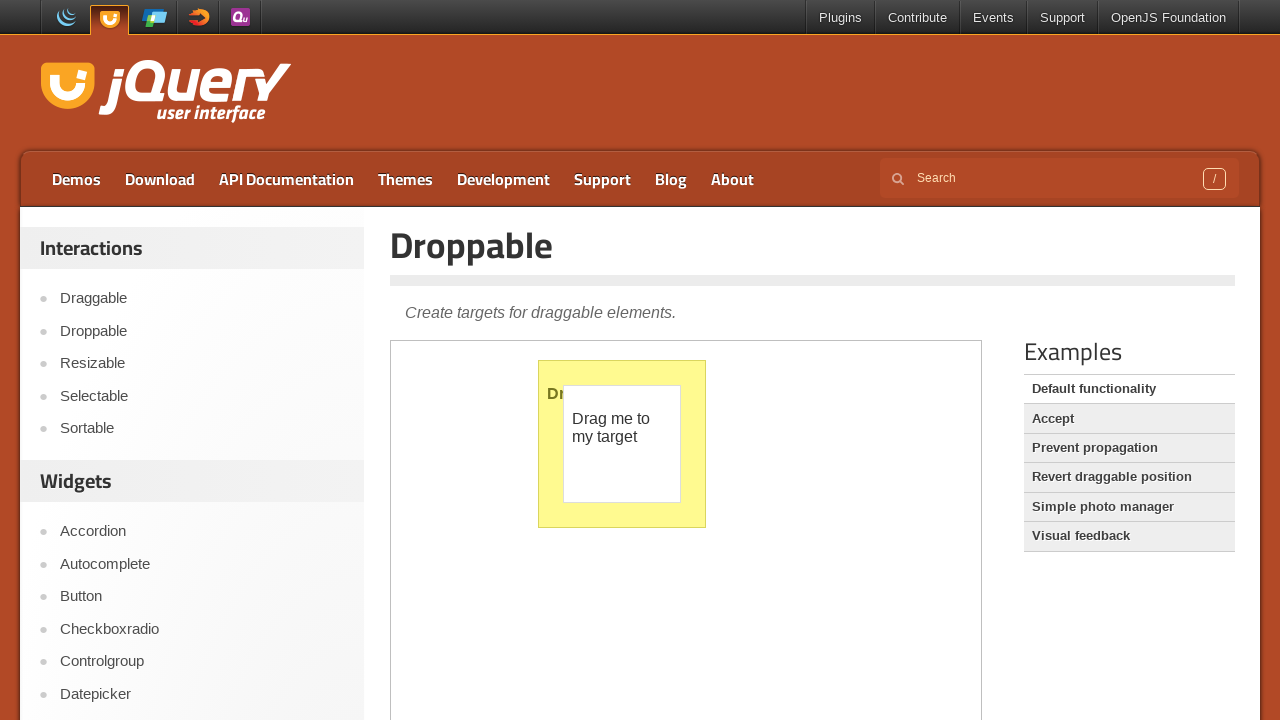

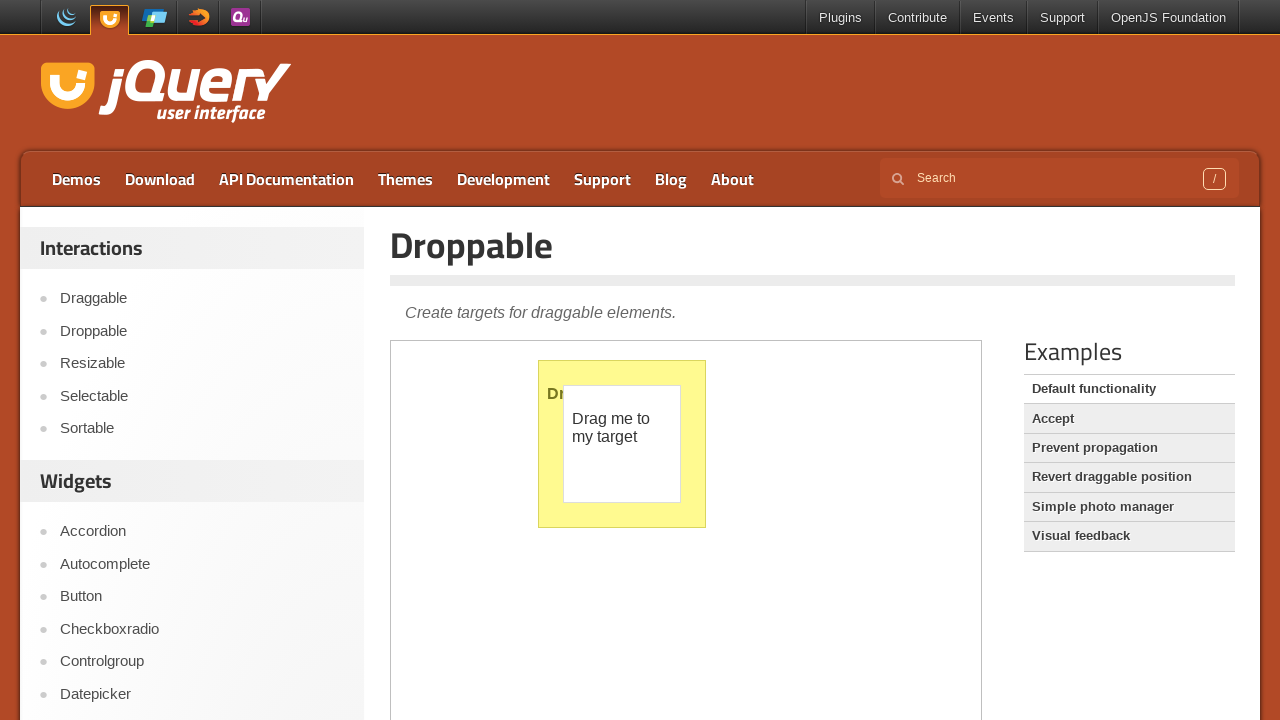